Tests dynamic content loading by clicking the Start button and verifying that "Hello World!" text appears after loading completes

Starting URL: https://the-internet.herokuapp.com/dynamic_loading/1

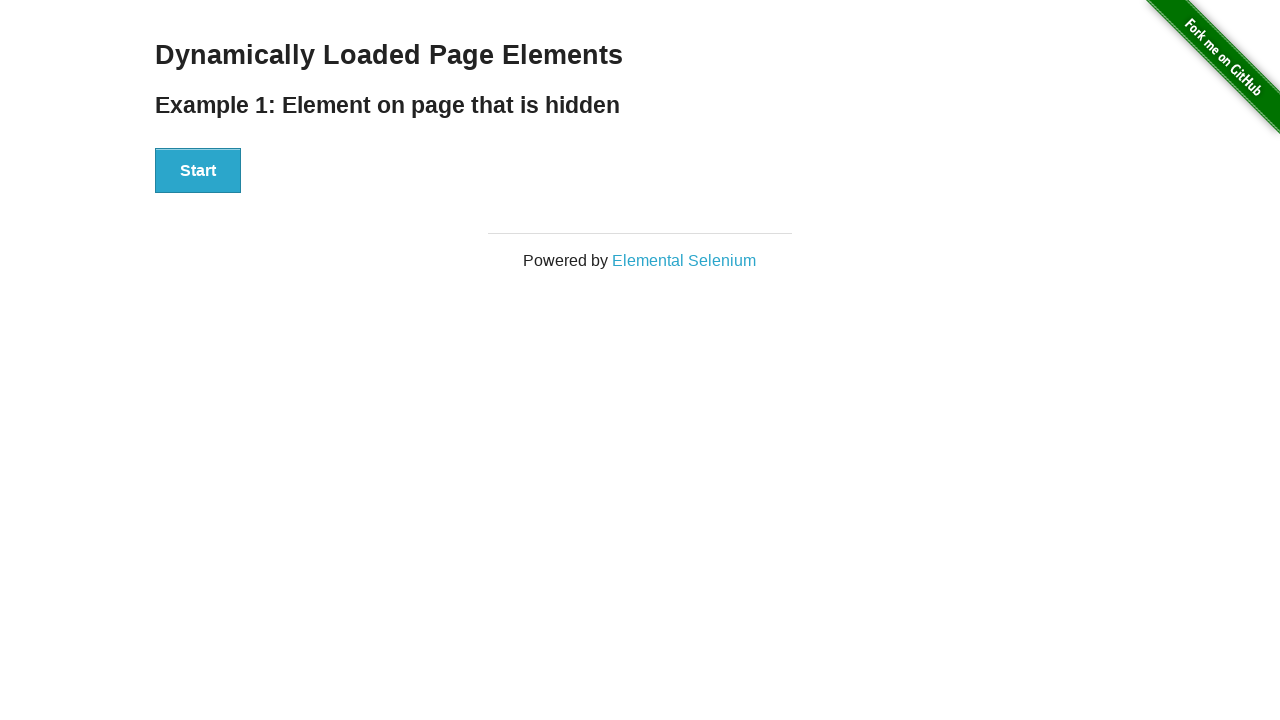

Clicked the Start button to initiate dynamic content loading at (198, 171) on xpath=//button
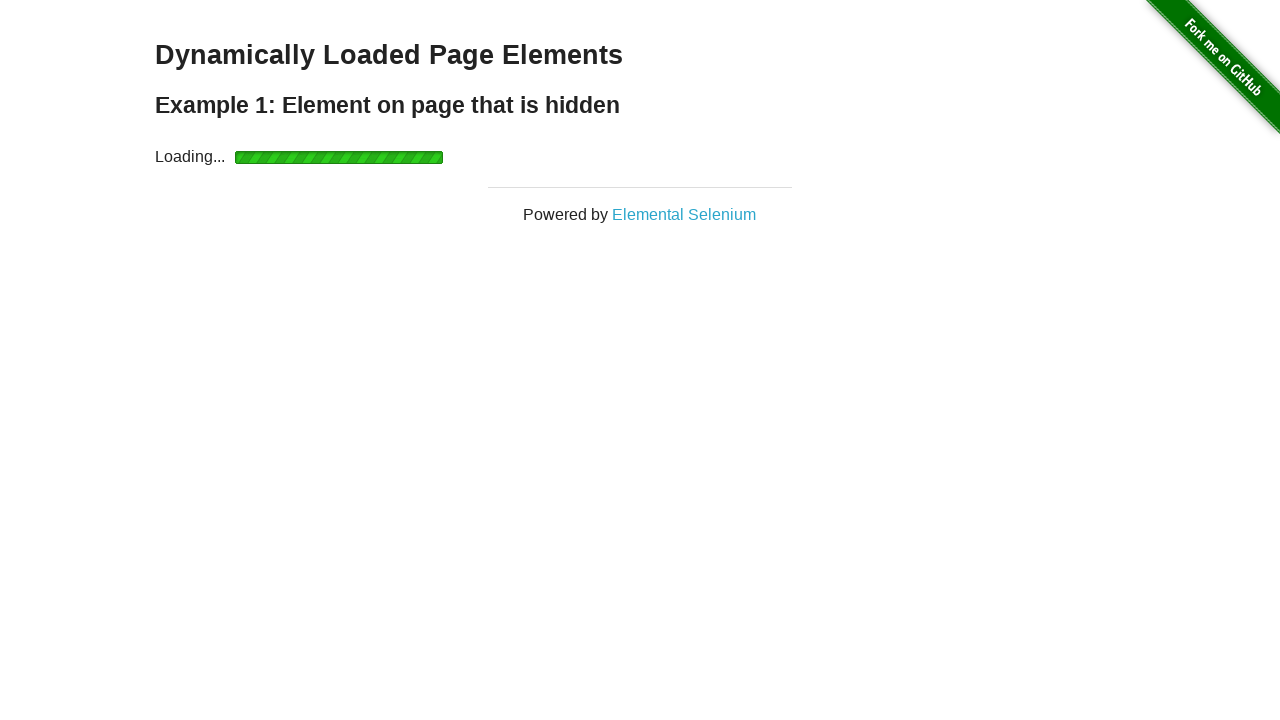

Waited for 'Hello World!' text to become visible after loading completes
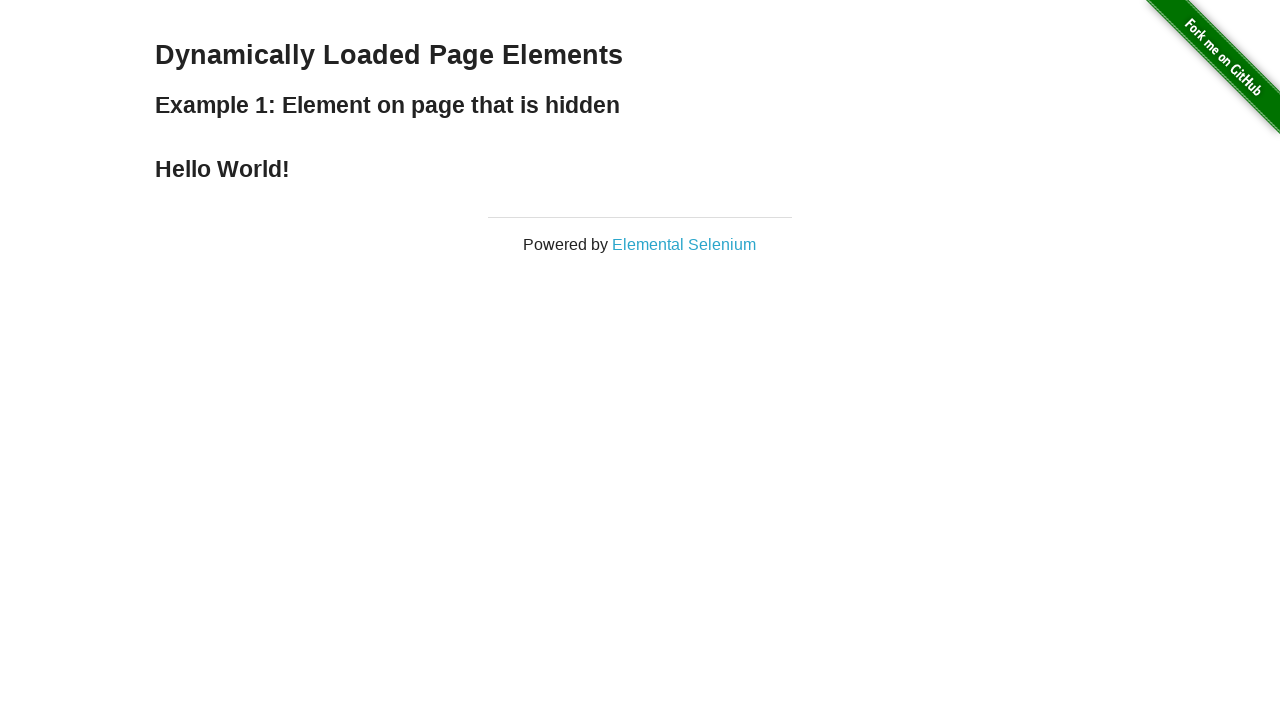

Located the 'Hello World!' element
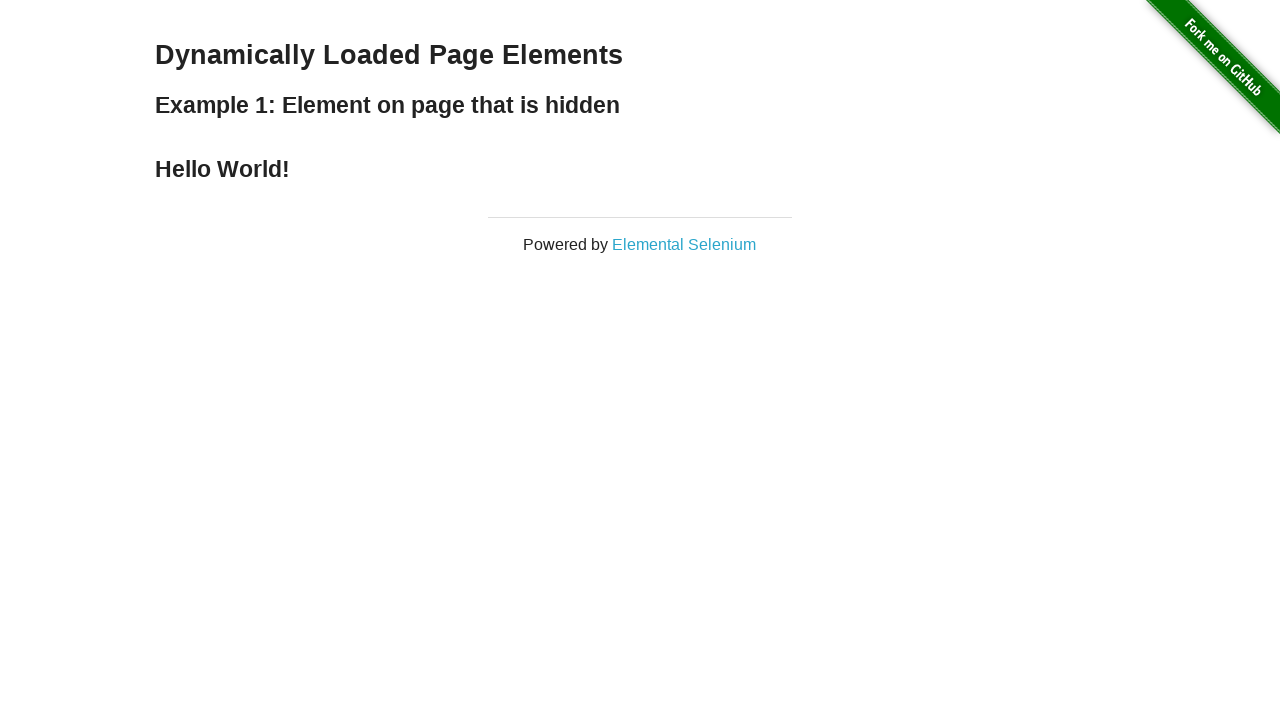

Verified that the element contains the text 'Hello World!'
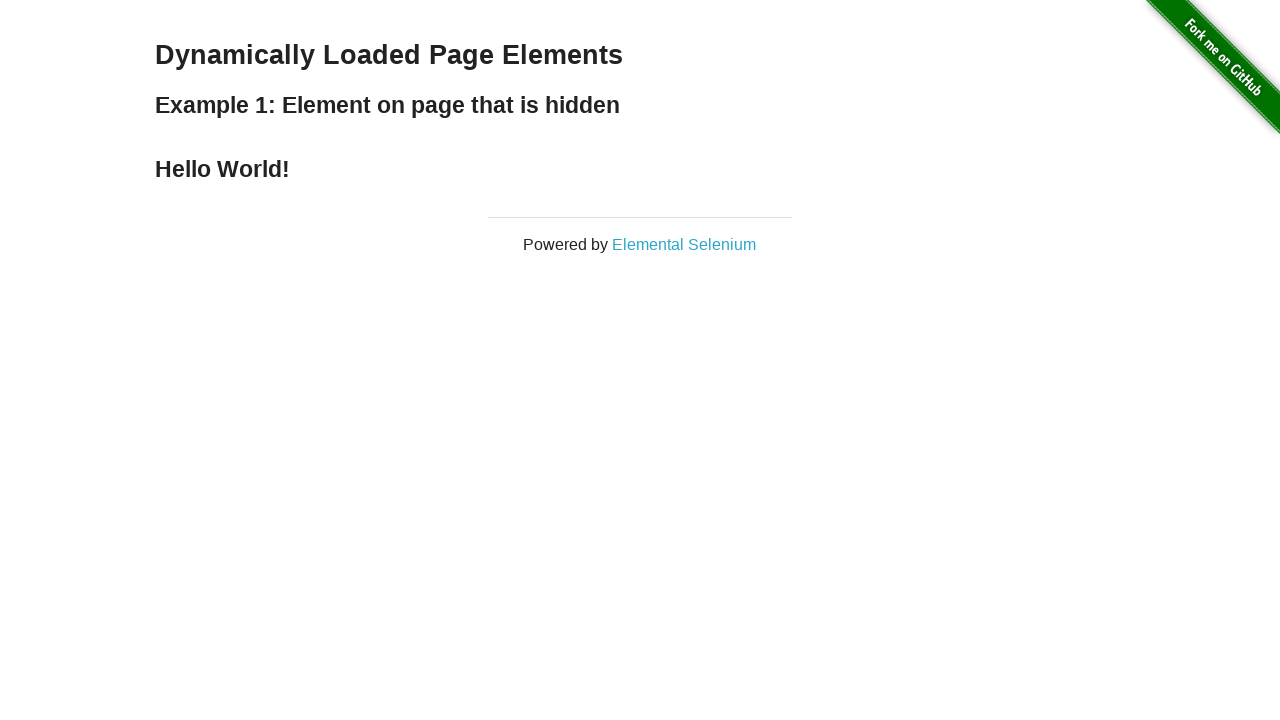

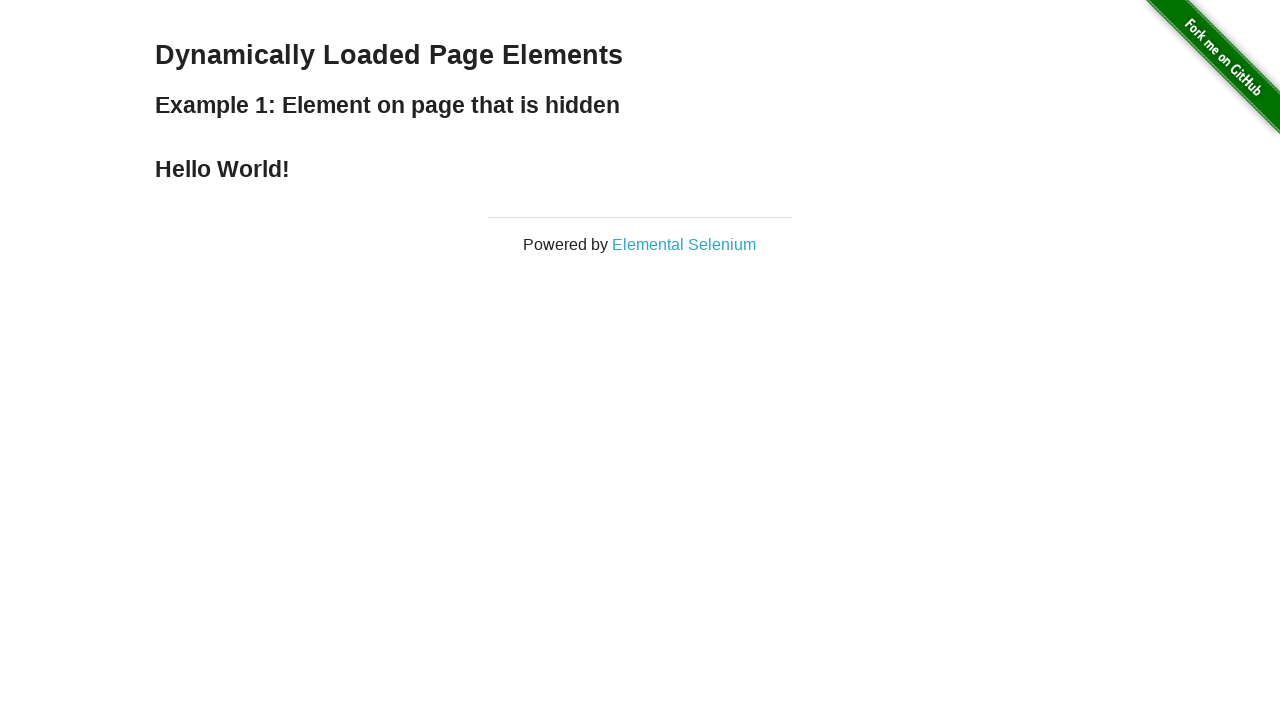